Tests the registration form by filling in the first name field with a test value

Starting URL: https://demo.automationtesting.in/Register.html

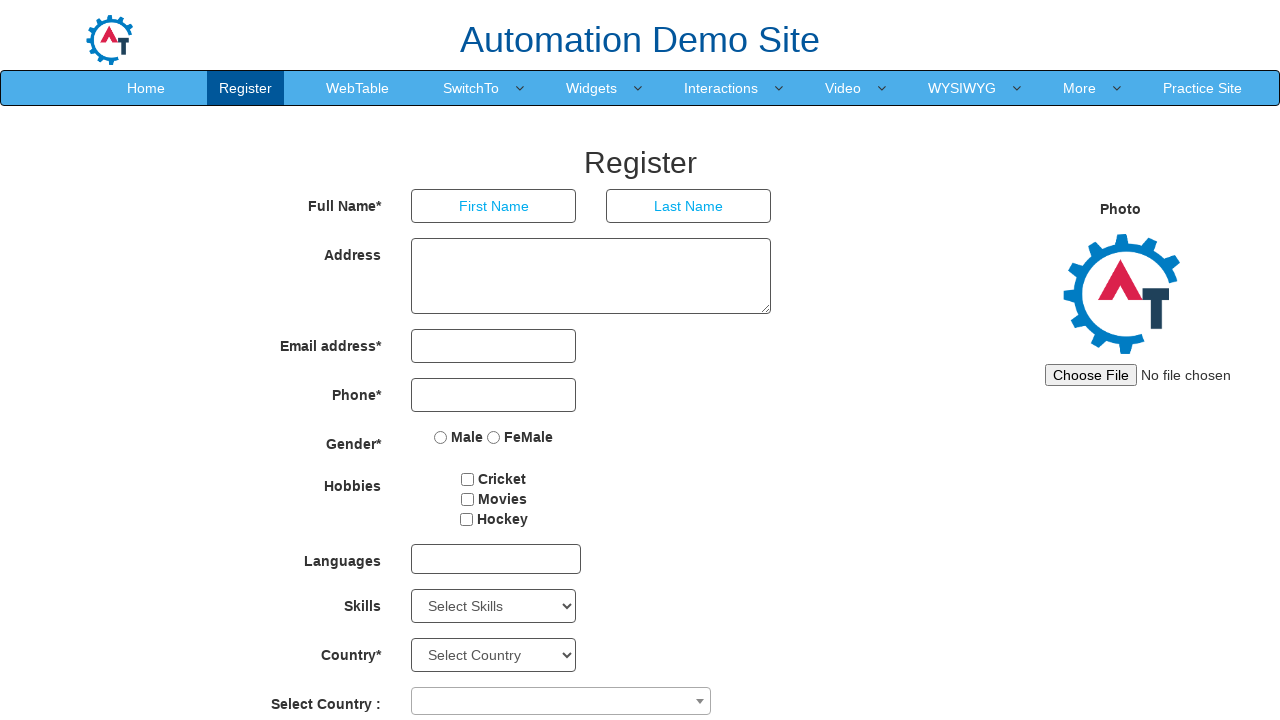

Filled first name field with 'Test' on input[placeholder='First Name']
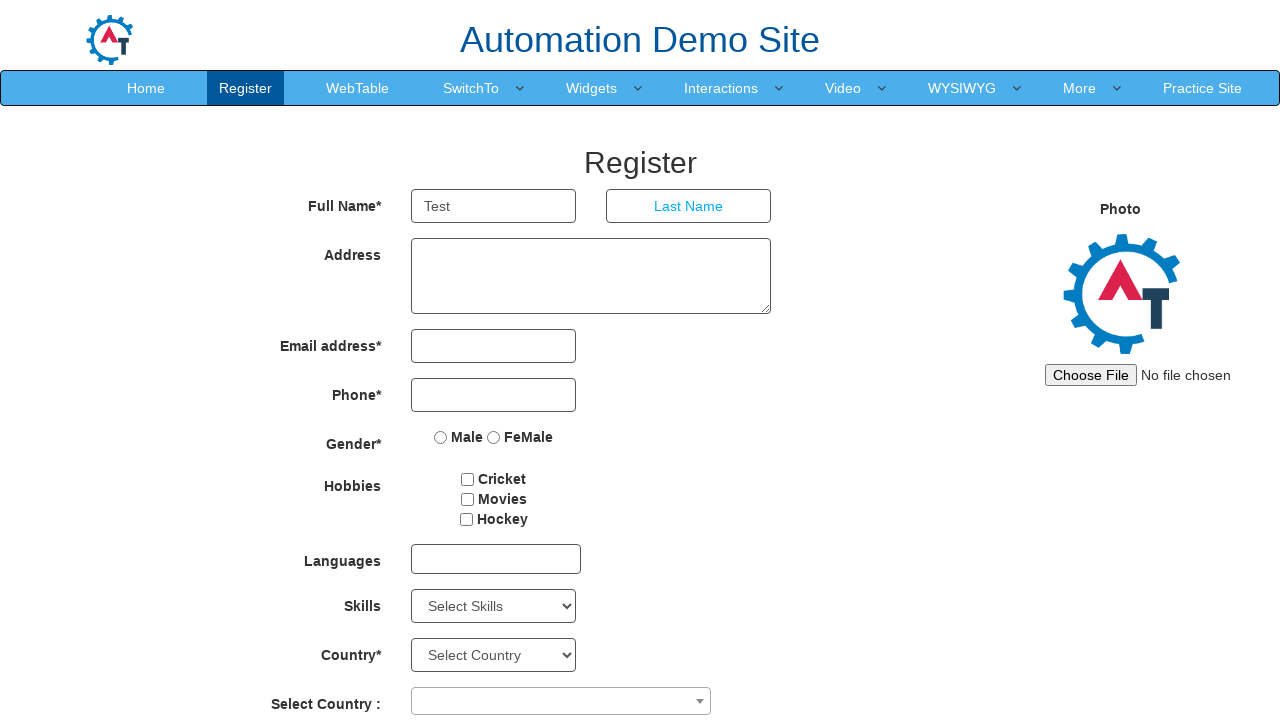

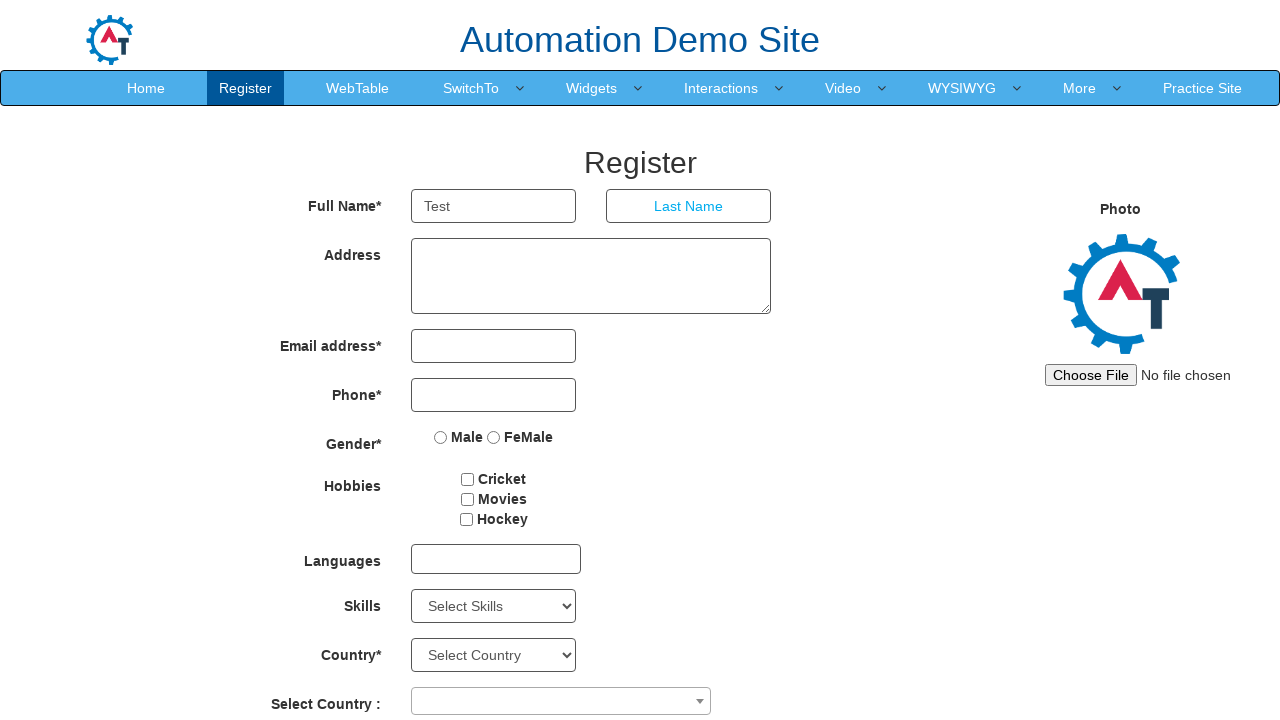